Navigates to the LMS website and clicks on the My Account menu item to verify the page title

Starting URL: https://alchemy.hguy.co/lms

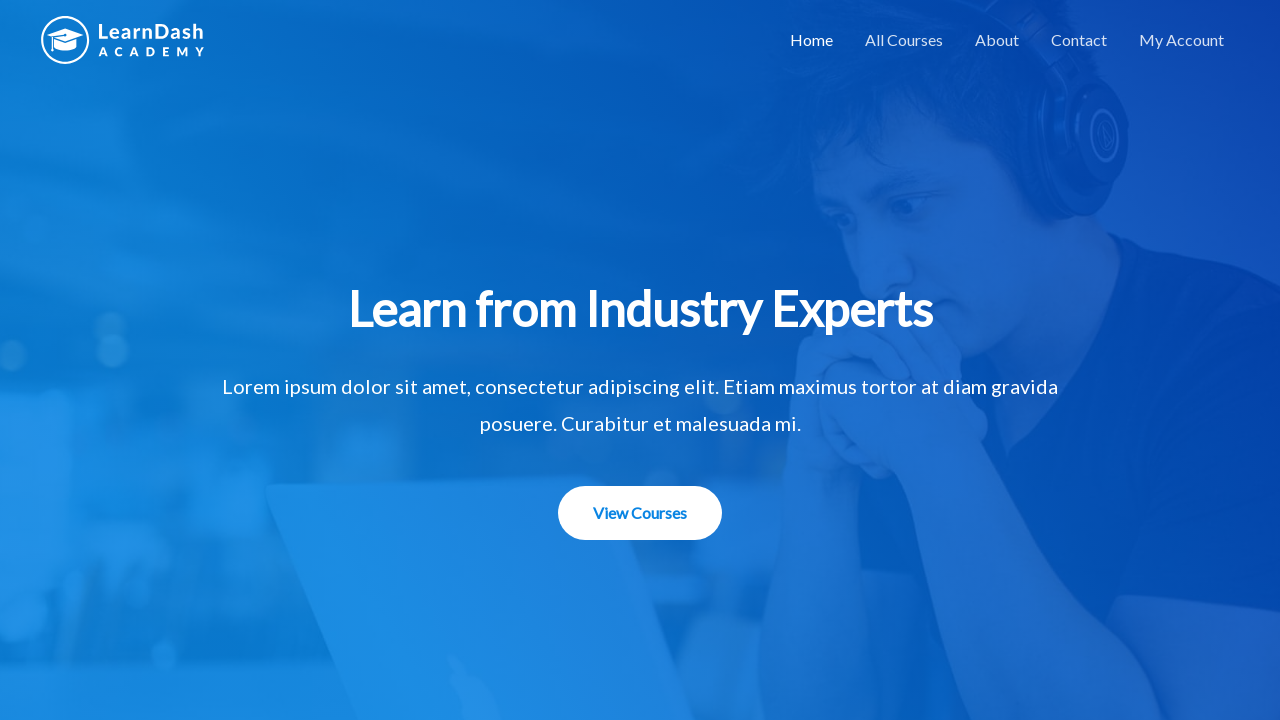

Navigated to LMS website at https://alchemy.hguy.co/lms
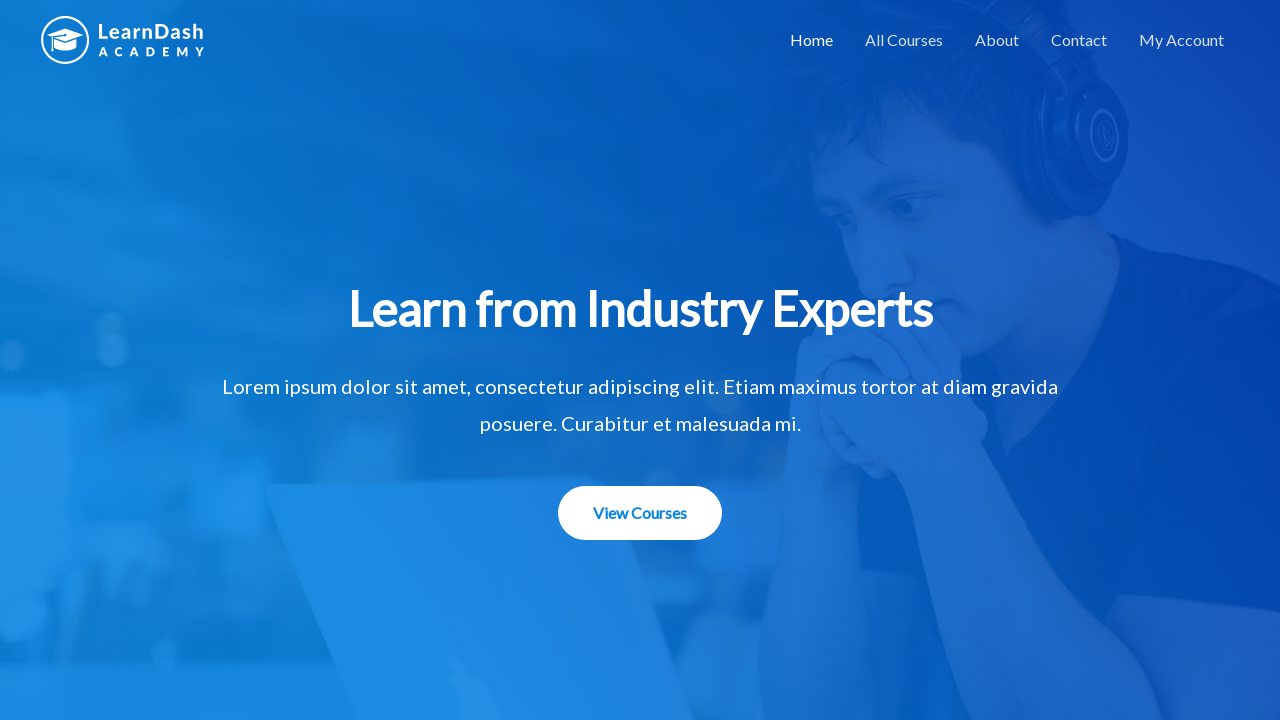

Clicked on My Account menu item at (1182, 40) on #menu-item-1507
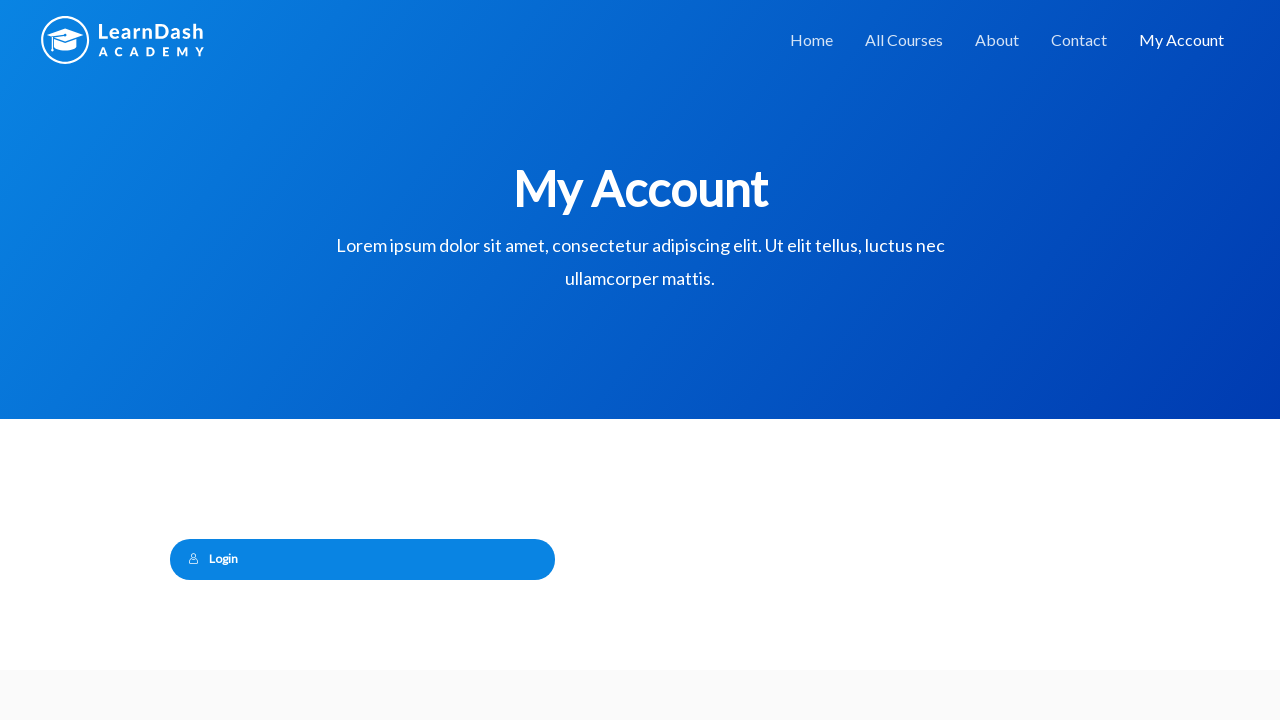

Page DOM content loaded after navigation
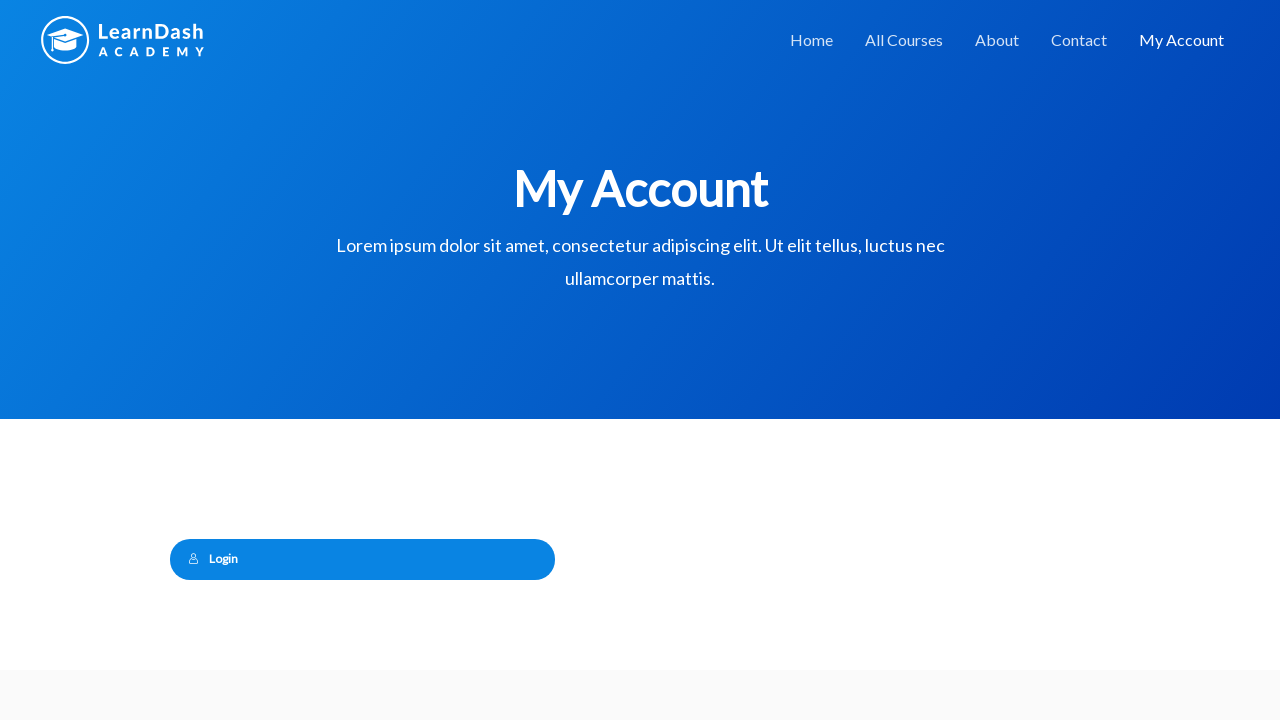

Verified page title is 'My Account – Alchemy LMS'
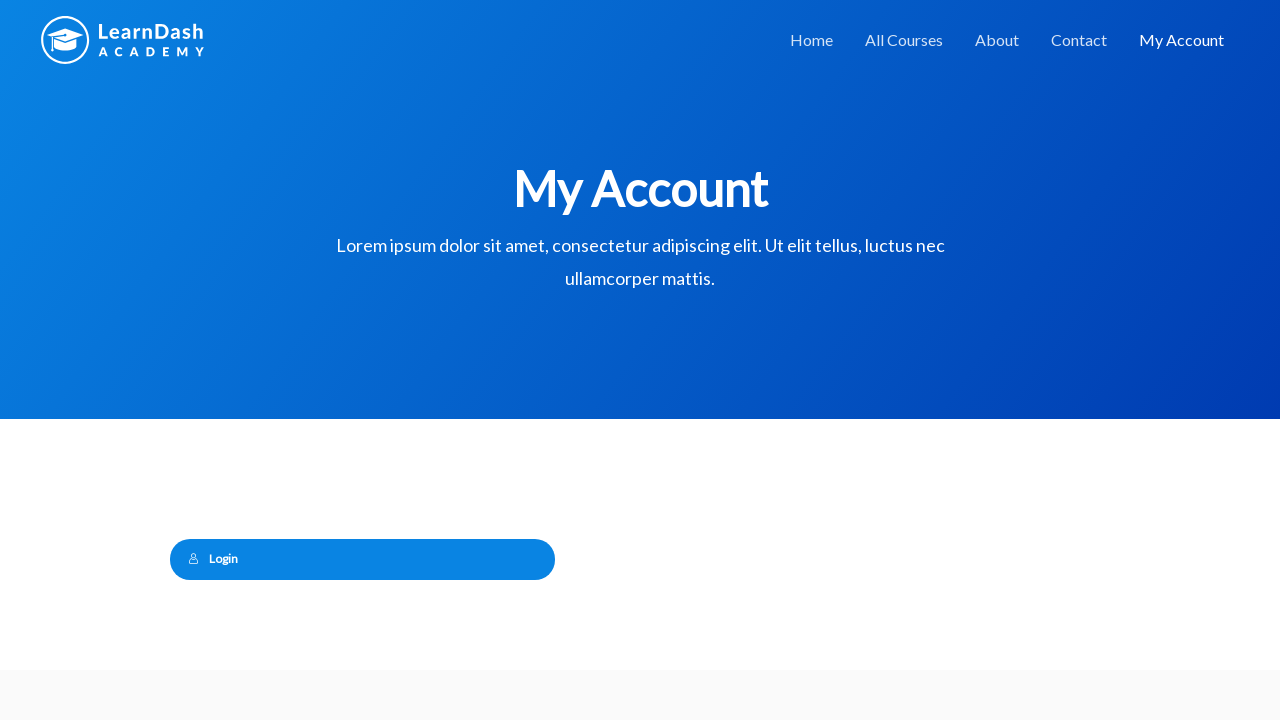

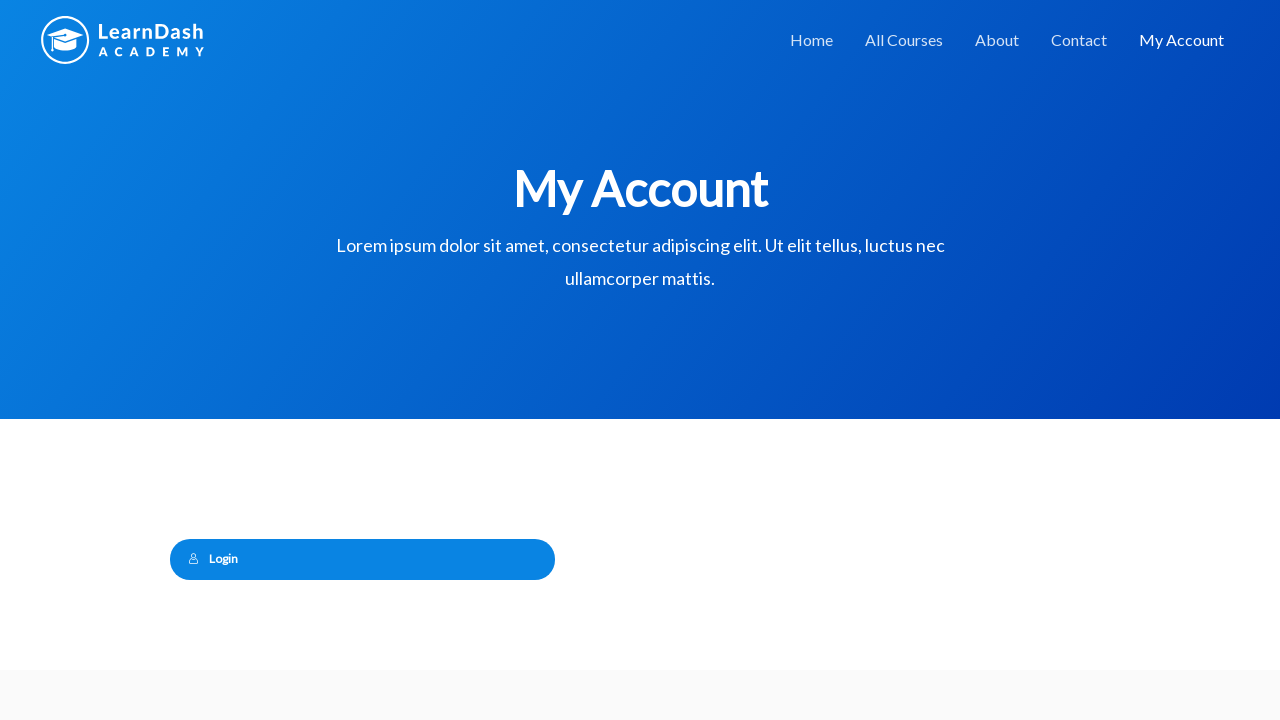